Retrieves a value from an element attribute, performs a mathematical calculation, and submits a form with the result along with selecting checkboxes

Starting URL: http://suninjuly.github.io/get_attribute.html

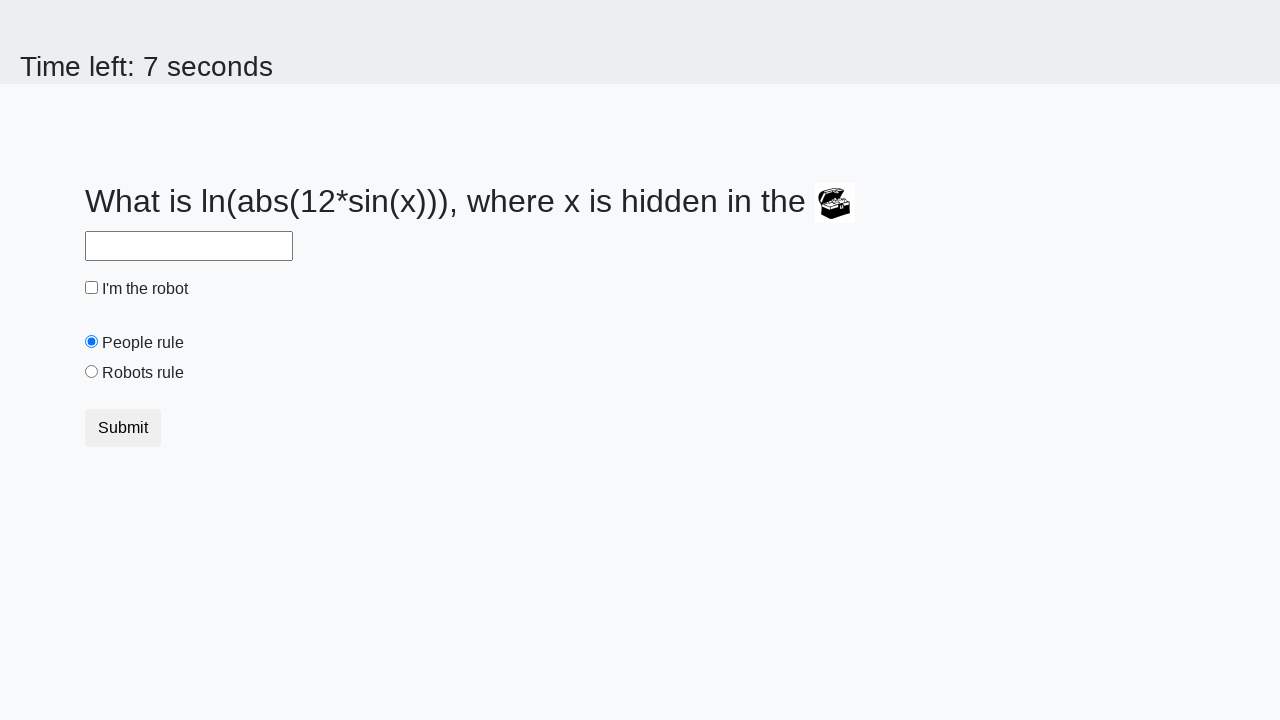

Retrieved valuex attribute from treasure element
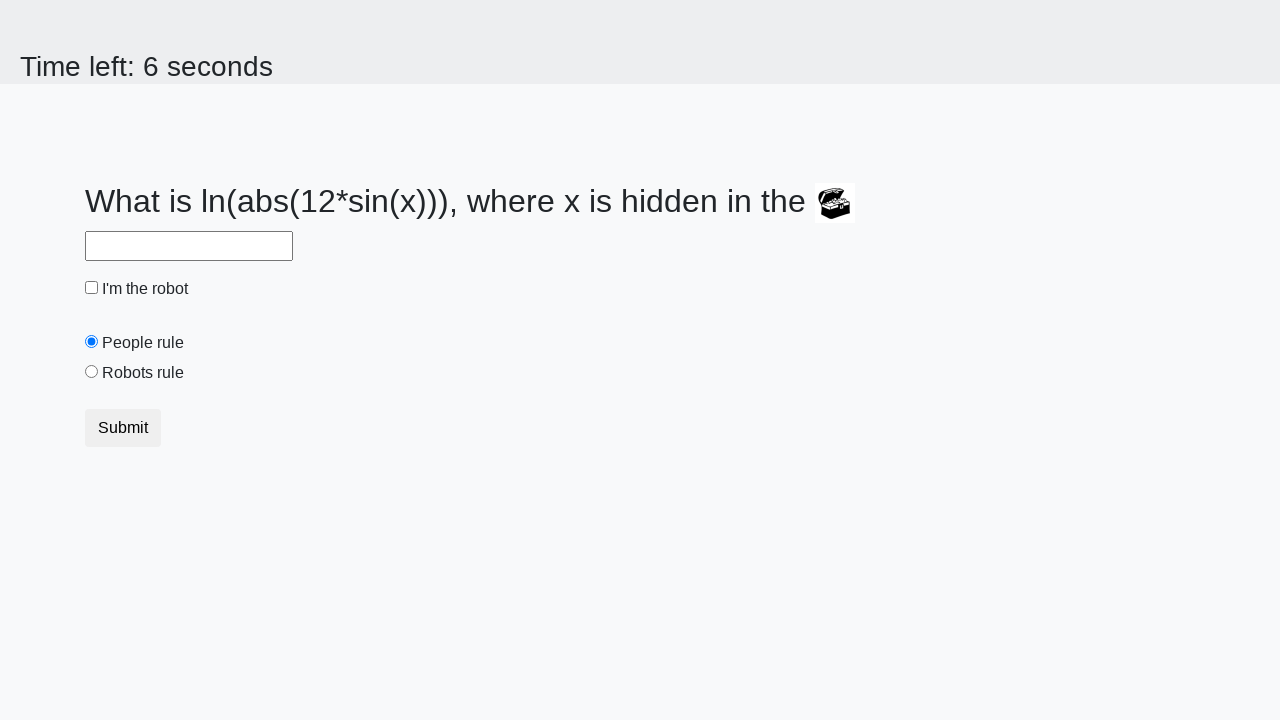

Calculated mathematical result using formula: log(abs(12*sin(x)))
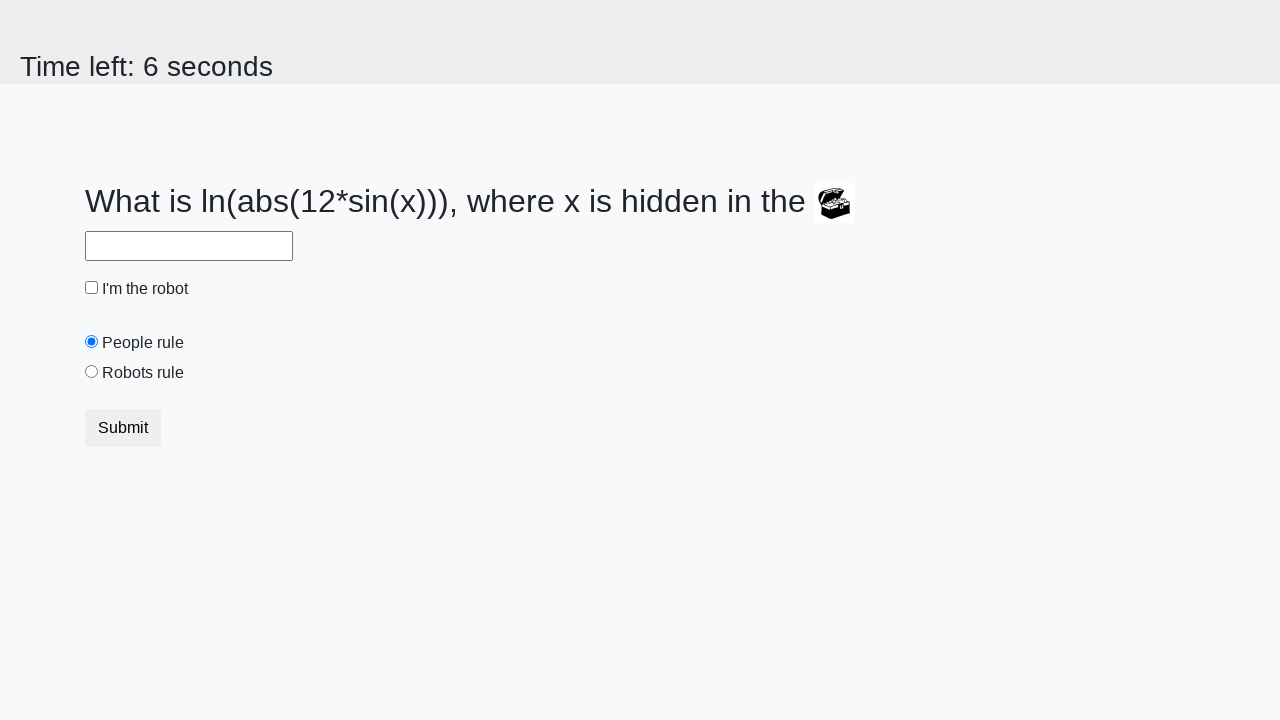

Filled answer field with calculated result on #answer
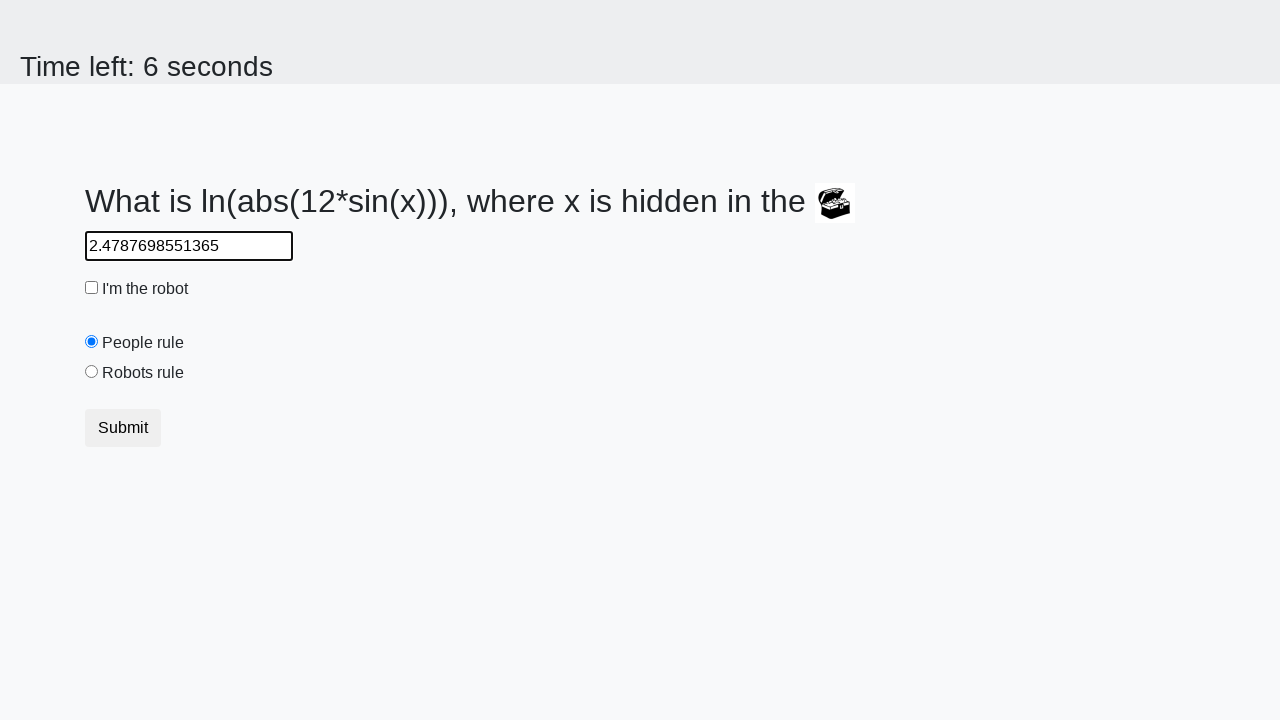

Clicked robot checkbox at (92, 288) on #robotCheckbox
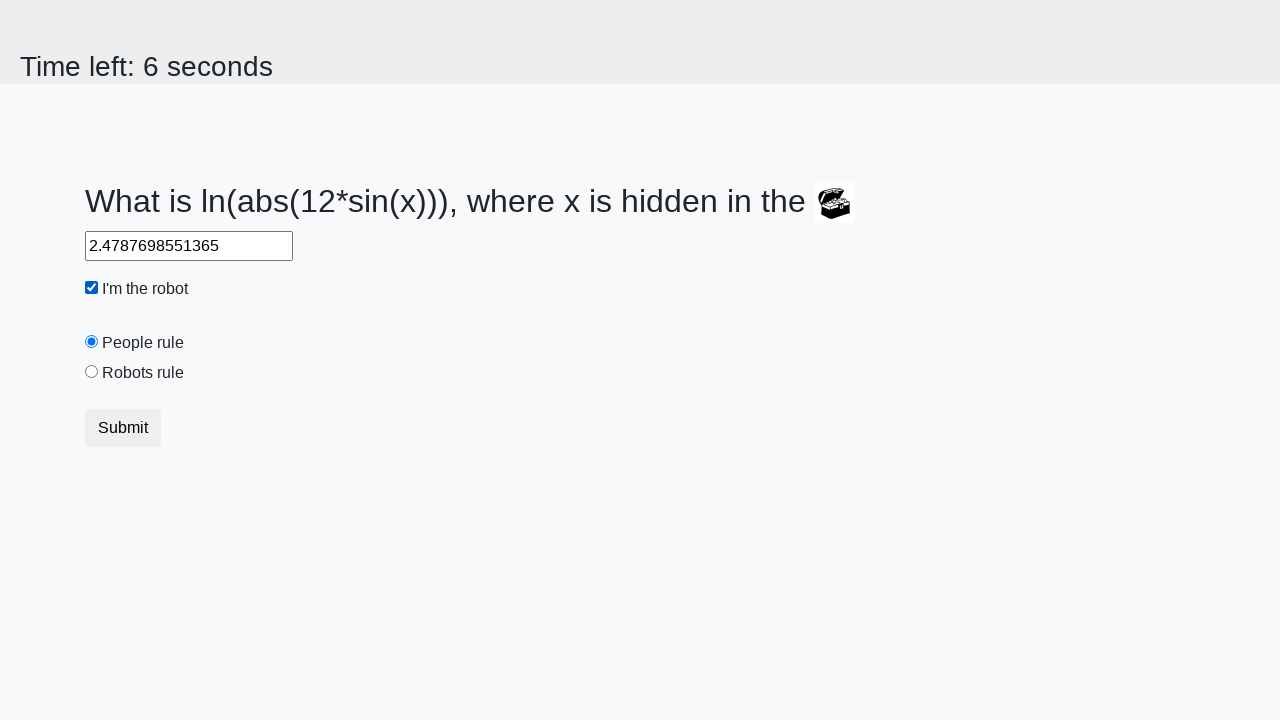

Clicked robots rule radio button at (92, 372) on #robotsRule
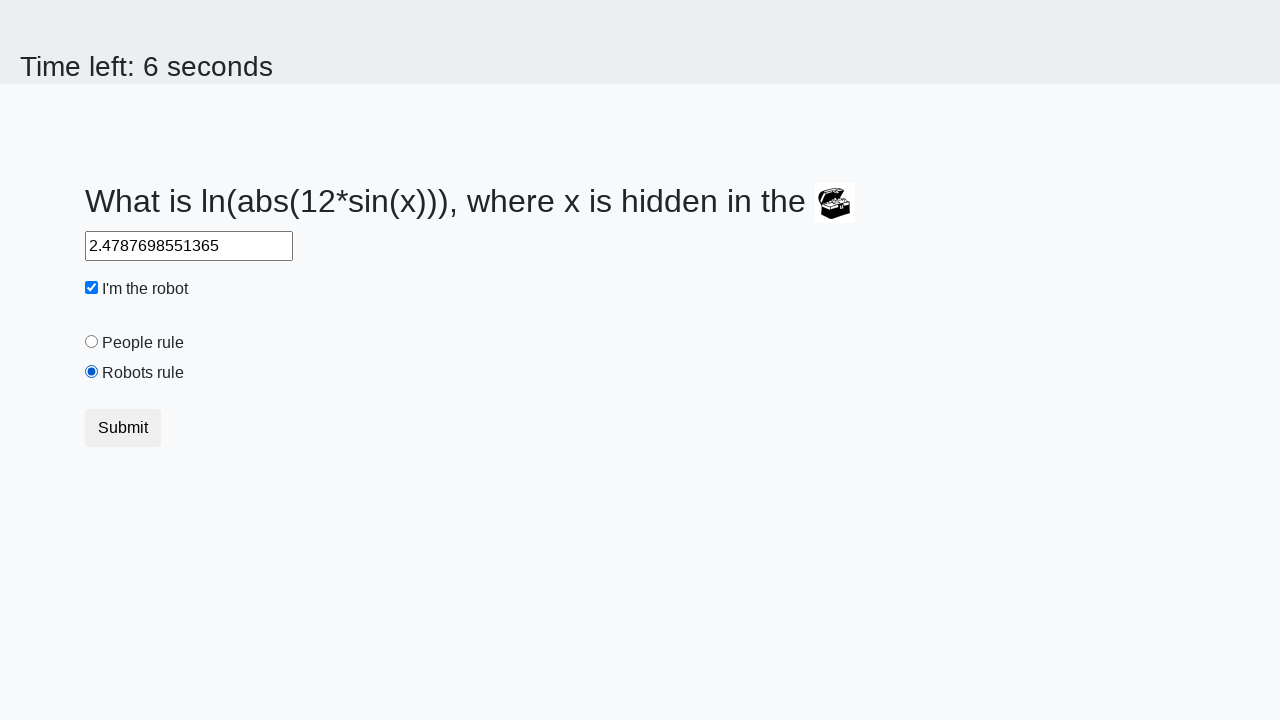

Clicked submit button to submit form at (123, 428) on .btn
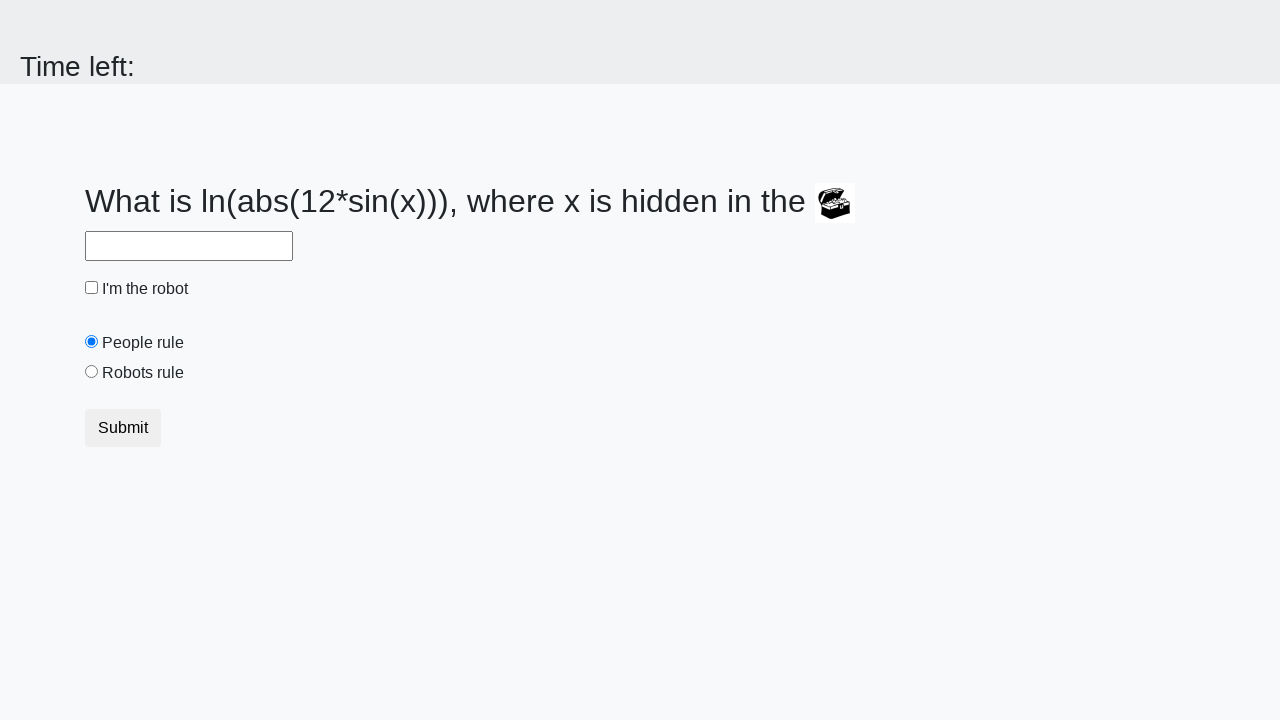

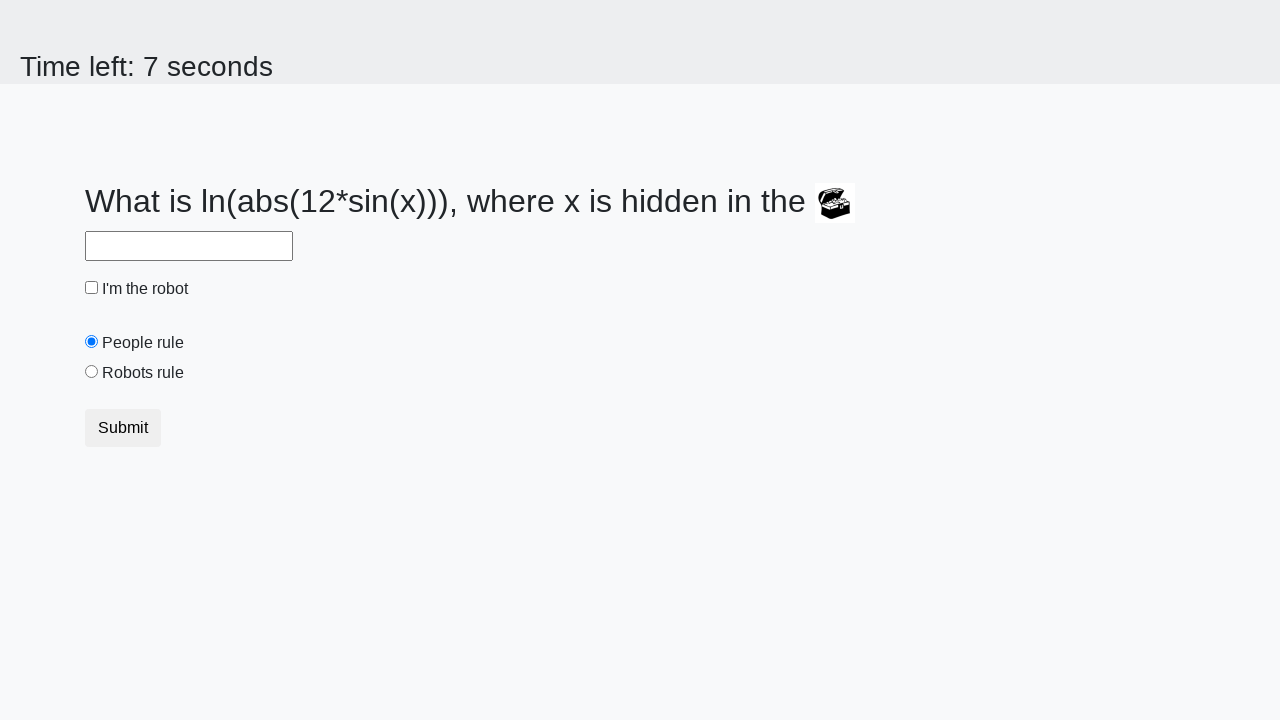